Tests Bootstrap dropdown by opening it and selecting first option

Starting URL: https://getbootstrap.com/docs/4.0/components/dropdowns/

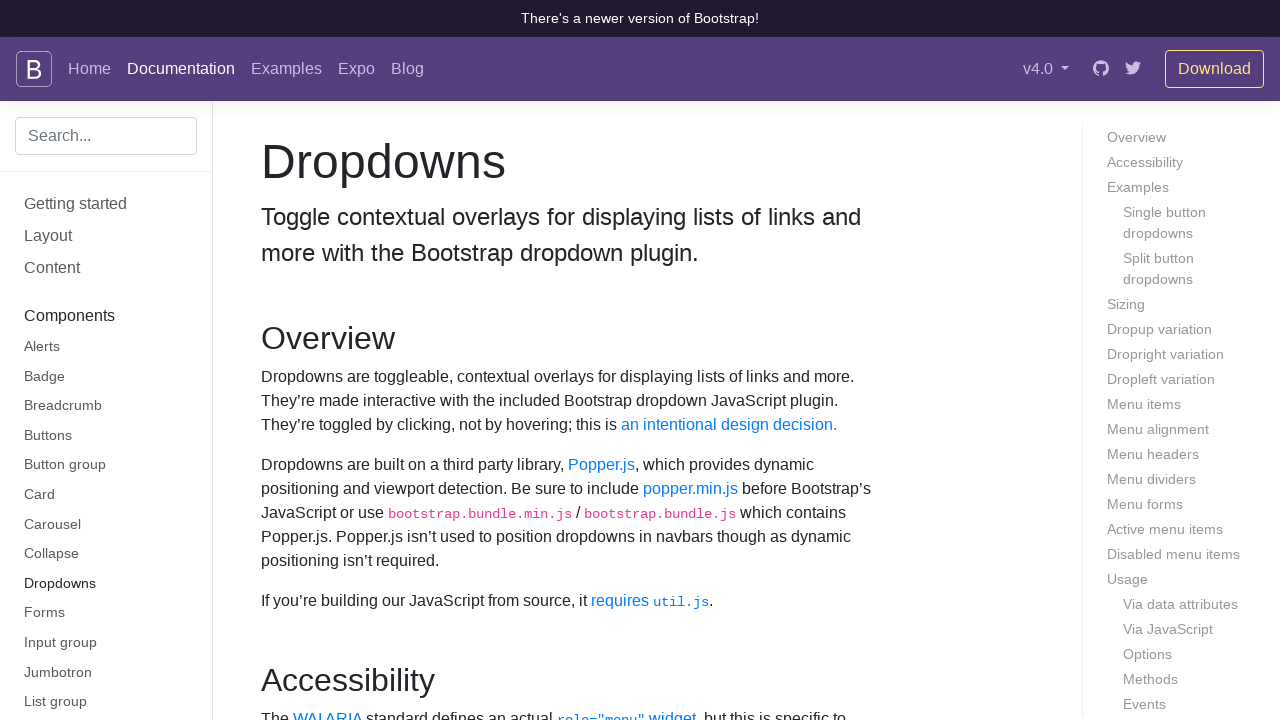

Clicked dropdown button to open menu at (370, 360) on #dropdownMenuButton
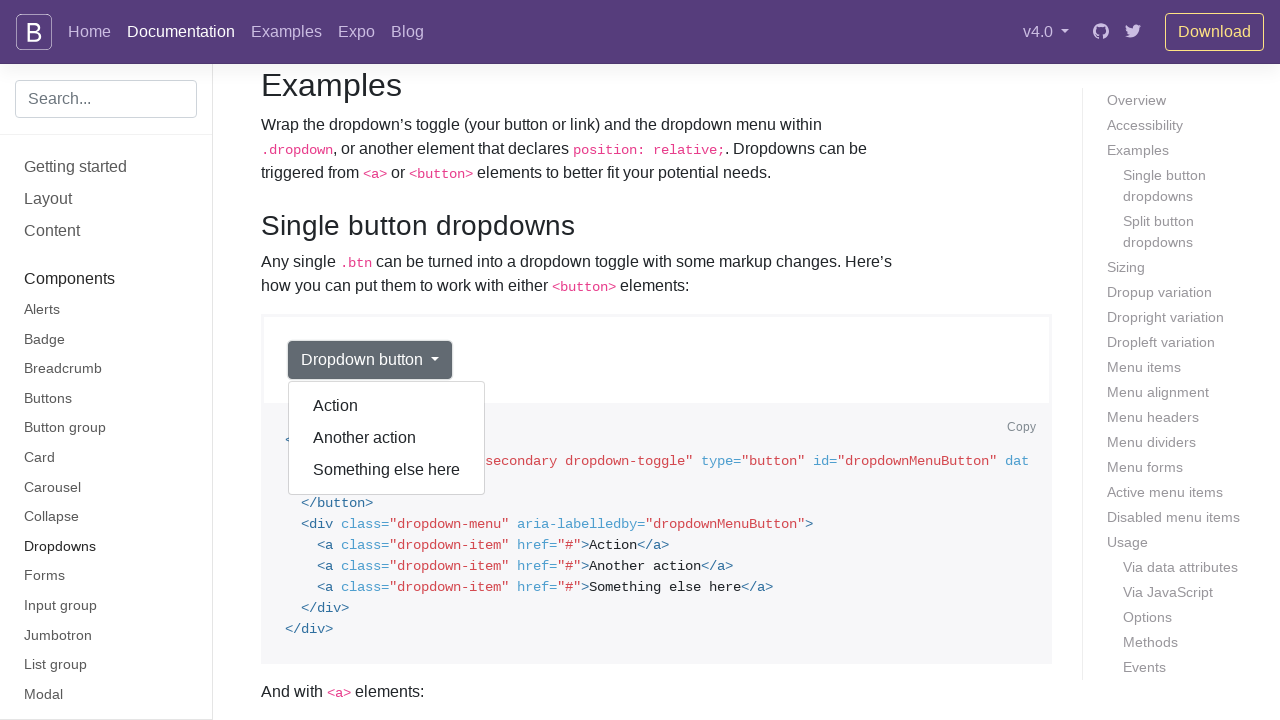

Clicked first option in dropdown menu at (387, 406) on xpath=//button[@id='dropdownMenuButton']/following-sibling::div/a[1]
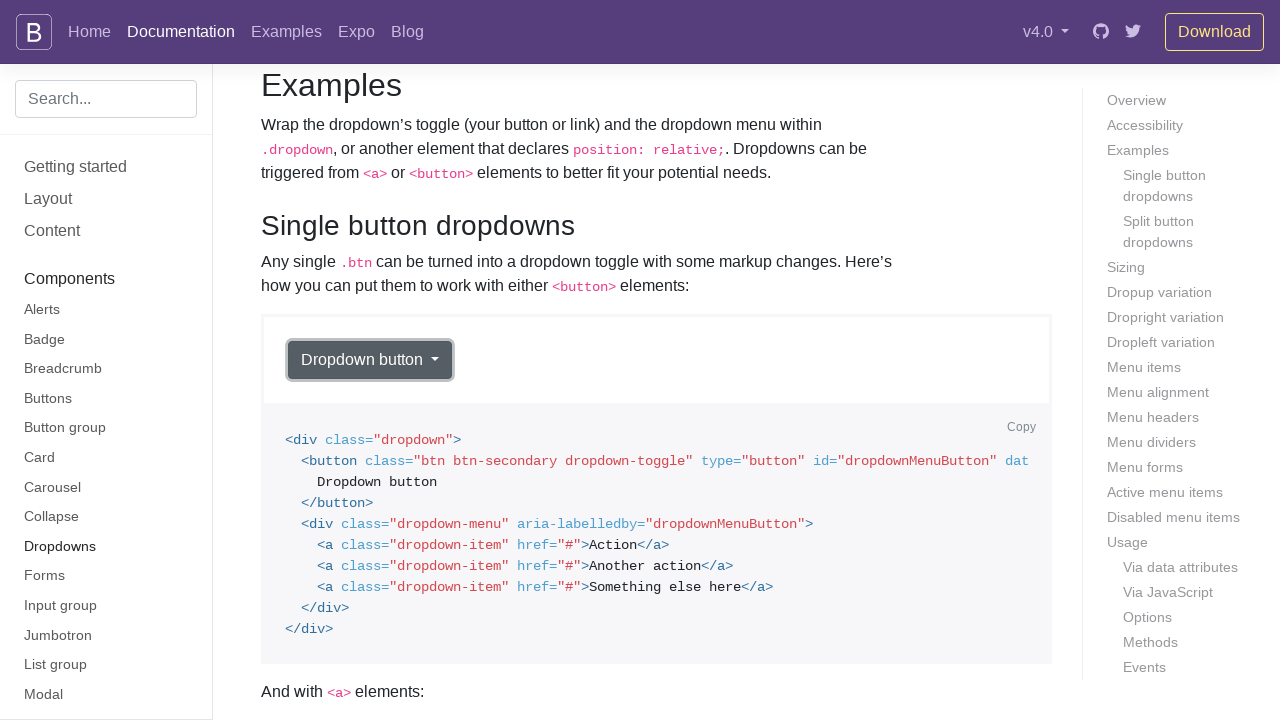

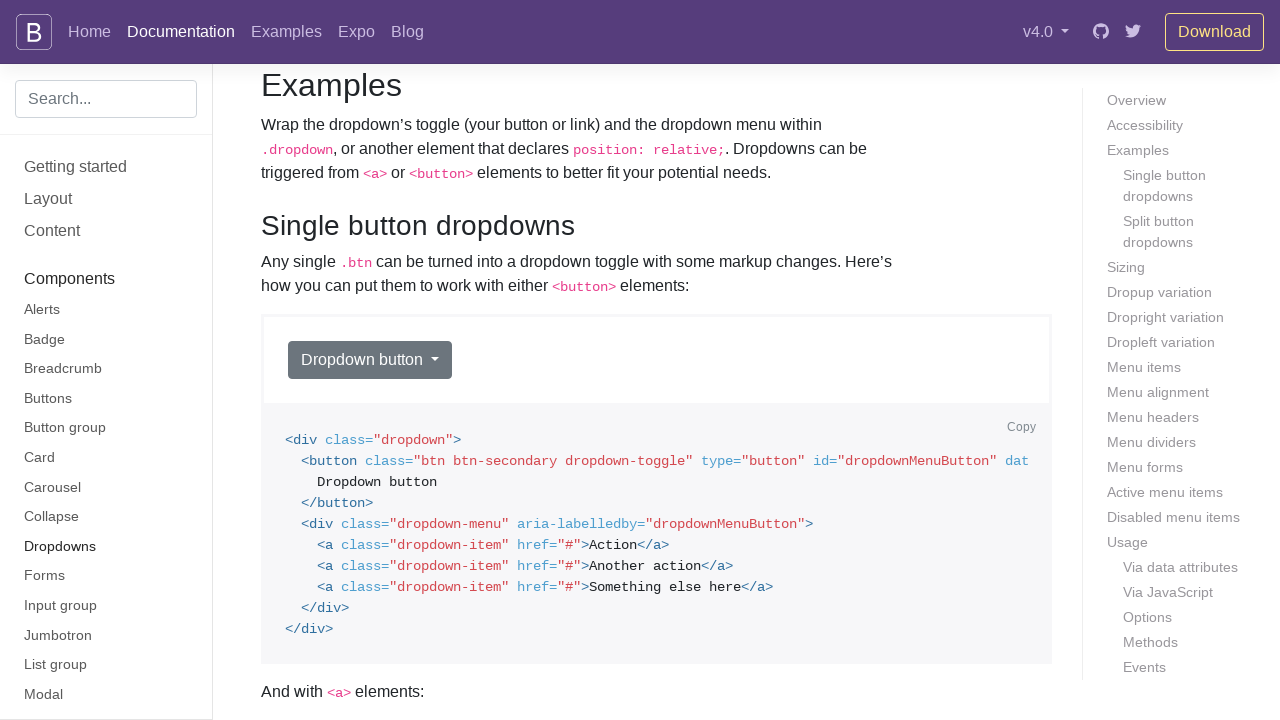